Tests unsuccessful login functionality by entering invalid credentials and verifying the error message

Starting URL: http://uitestingplayground.com/sampleapp

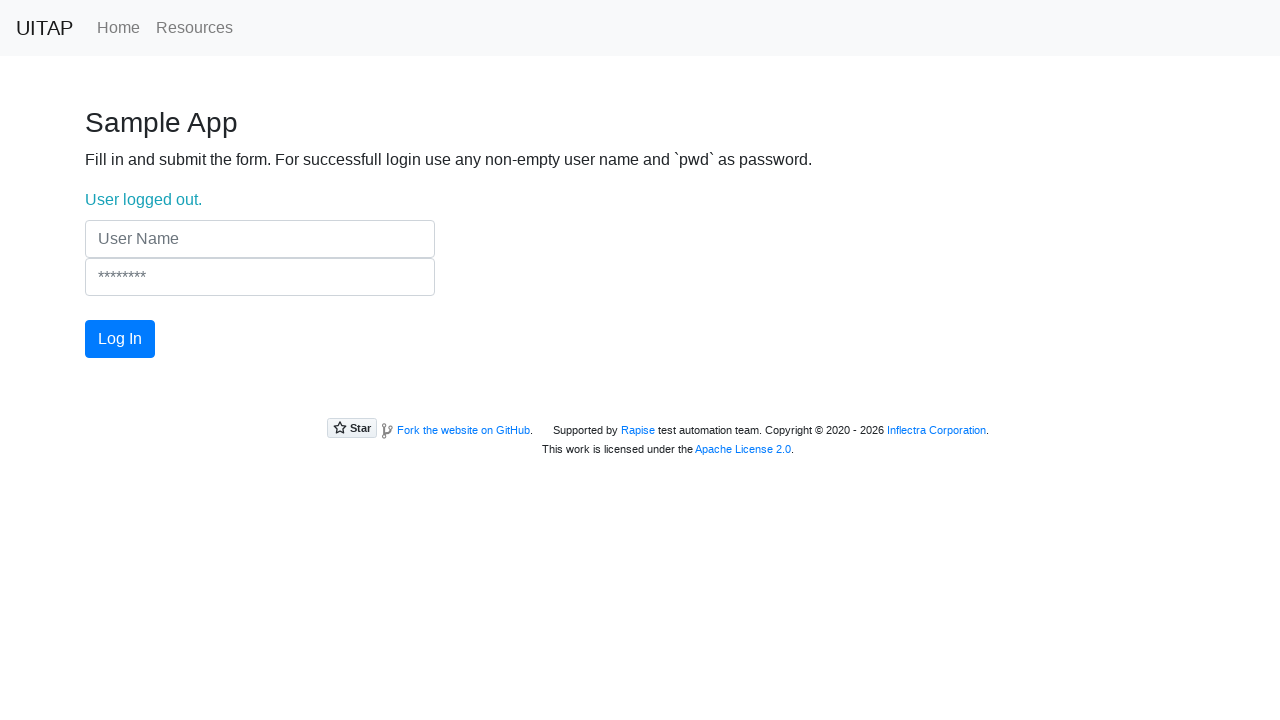

Filled username field with invalid username 'UserName' on xpath=/html/body/section/div/div[2]/div/input
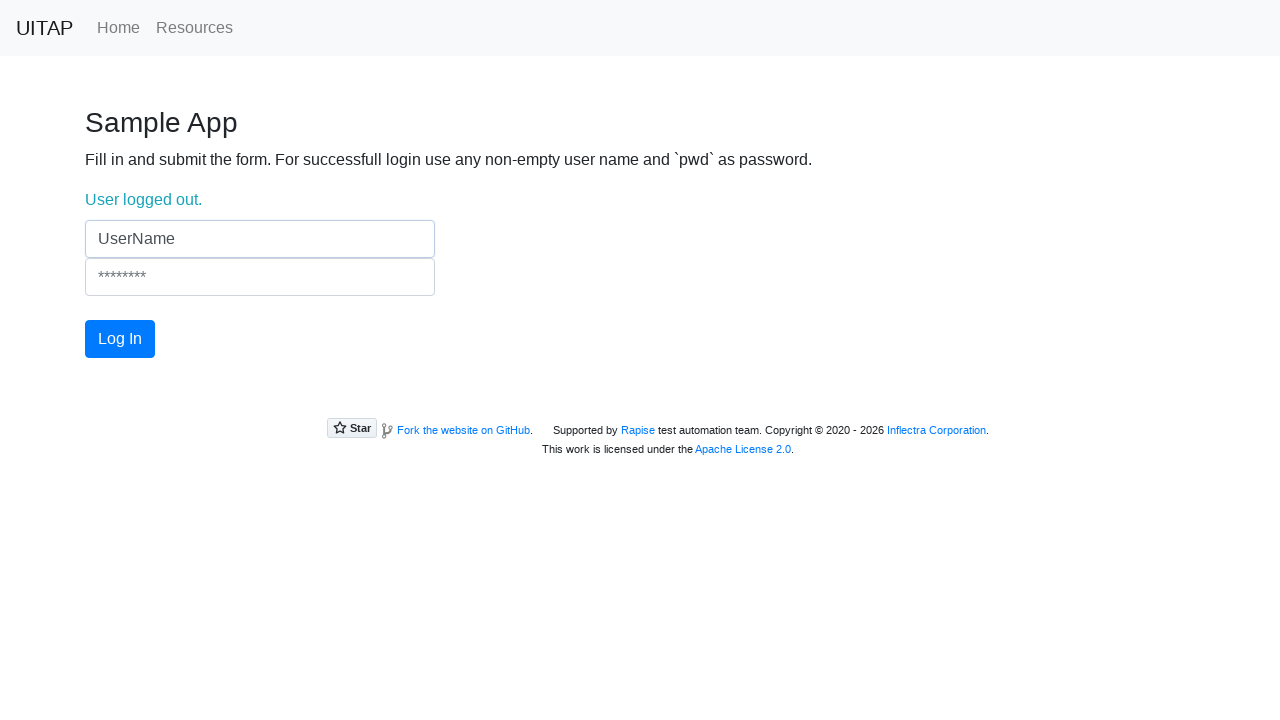

Filled password field with invalid password 'pxf' on xpath=/html/body/section/div/div[3]/div/input
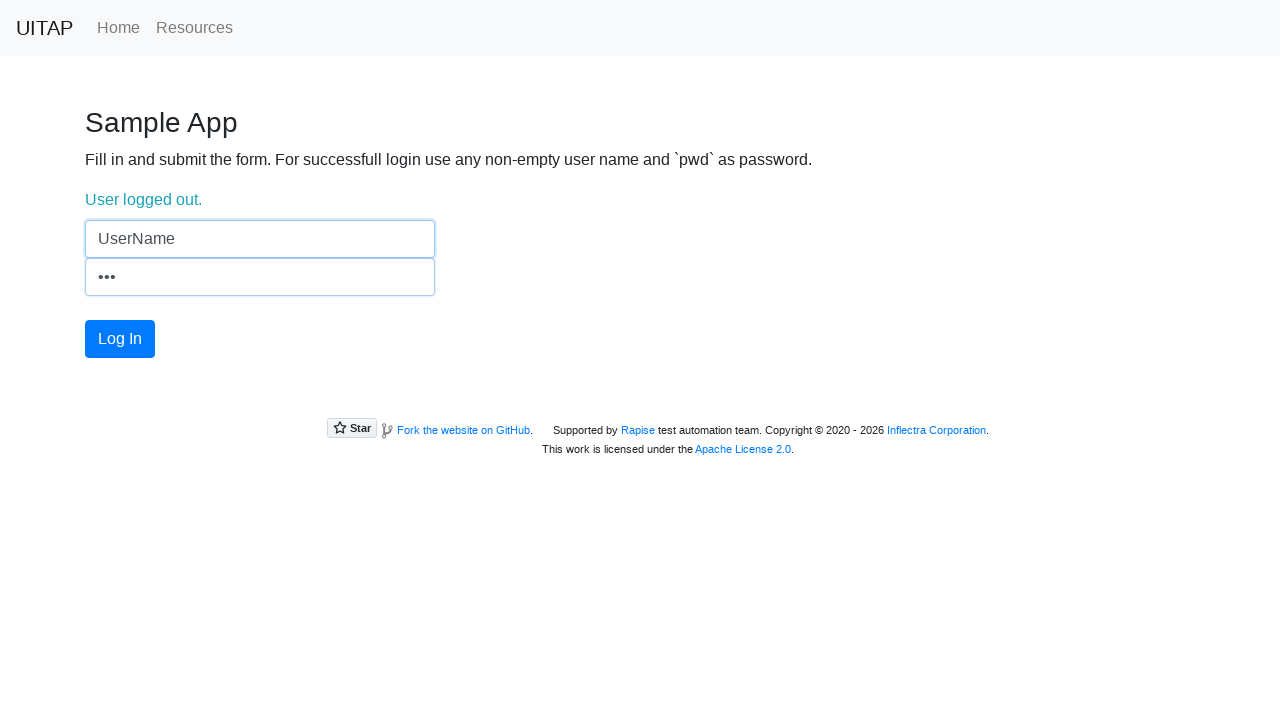

Clicked login button to submit invalid credentials at (120, 339) on xpath=/html/body/section/div/div[4]/div/button
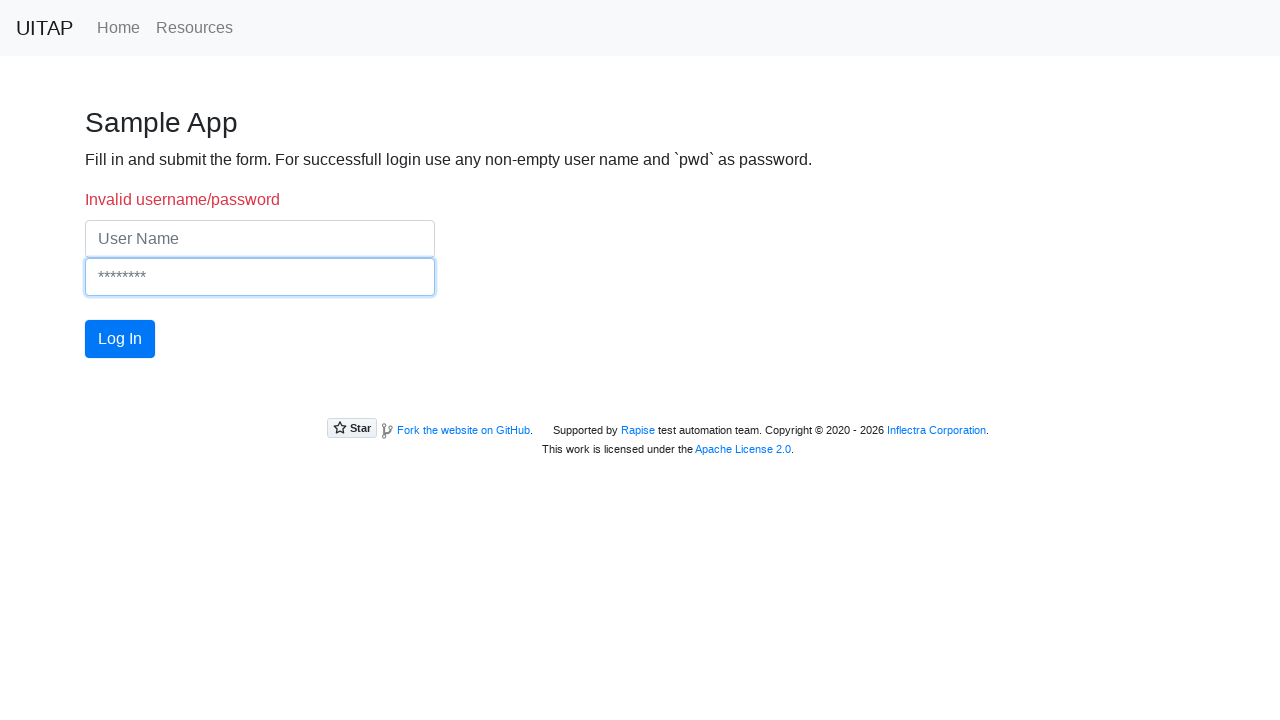

Retrieved login error message from page
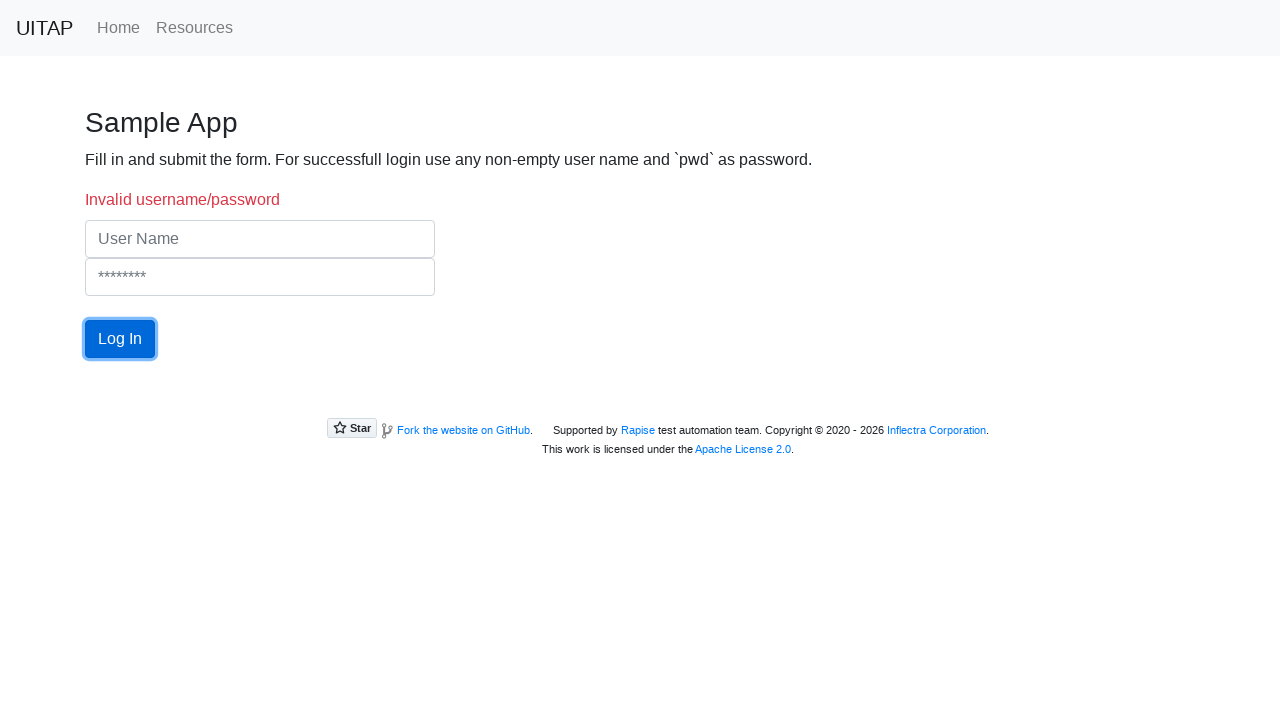

Verified error message displays 'Invalid username/password'
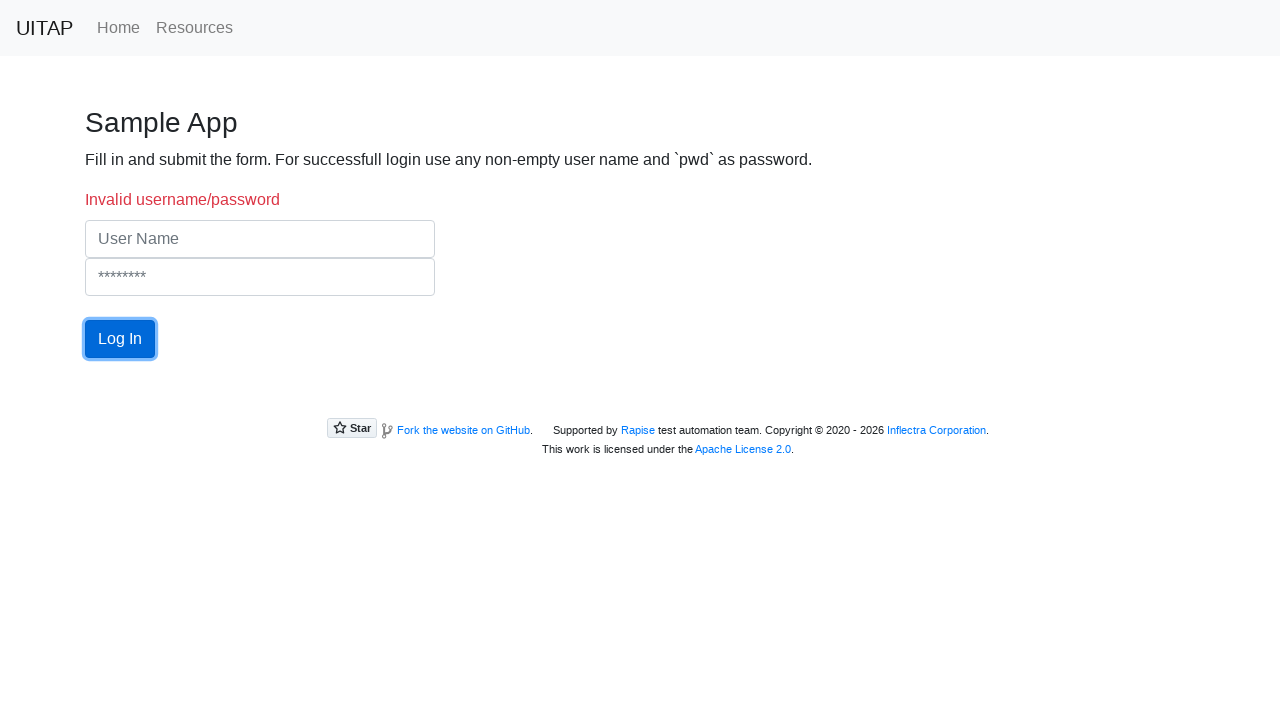

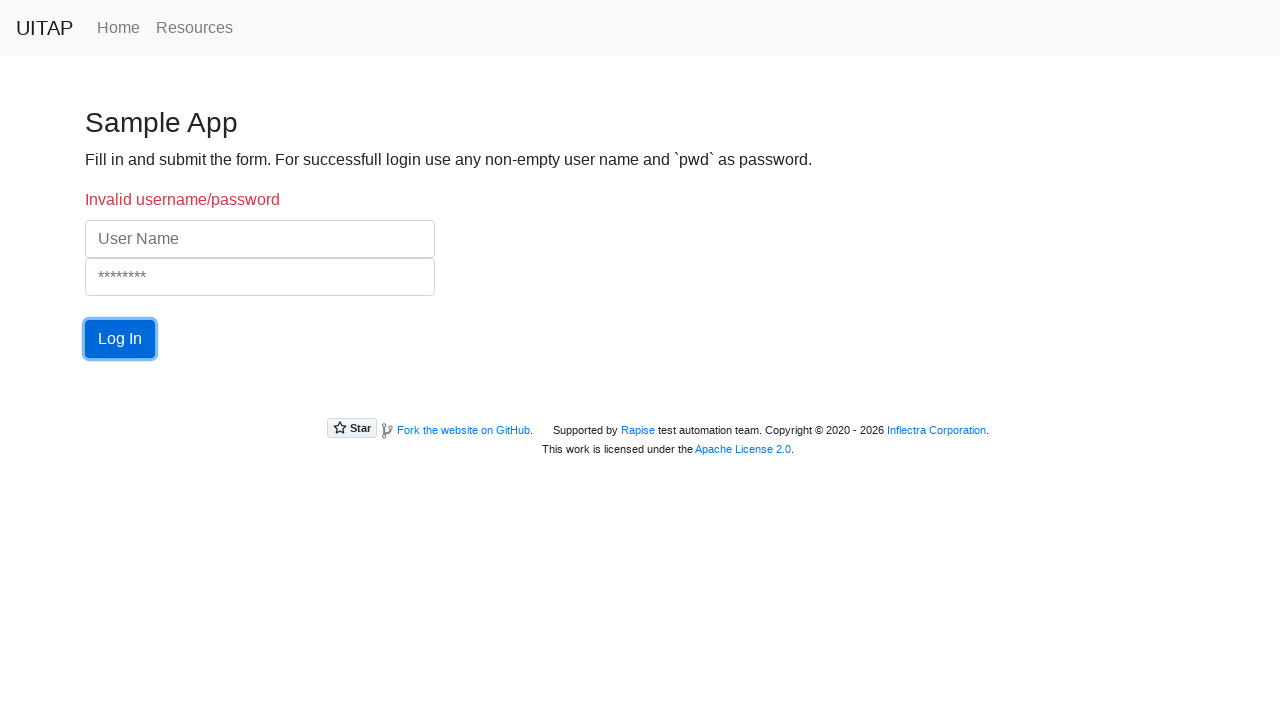